Verifies that the API documentation navbar link is displayed on the WebdriverIO homepage

Starting URL: https://webdriver.io/

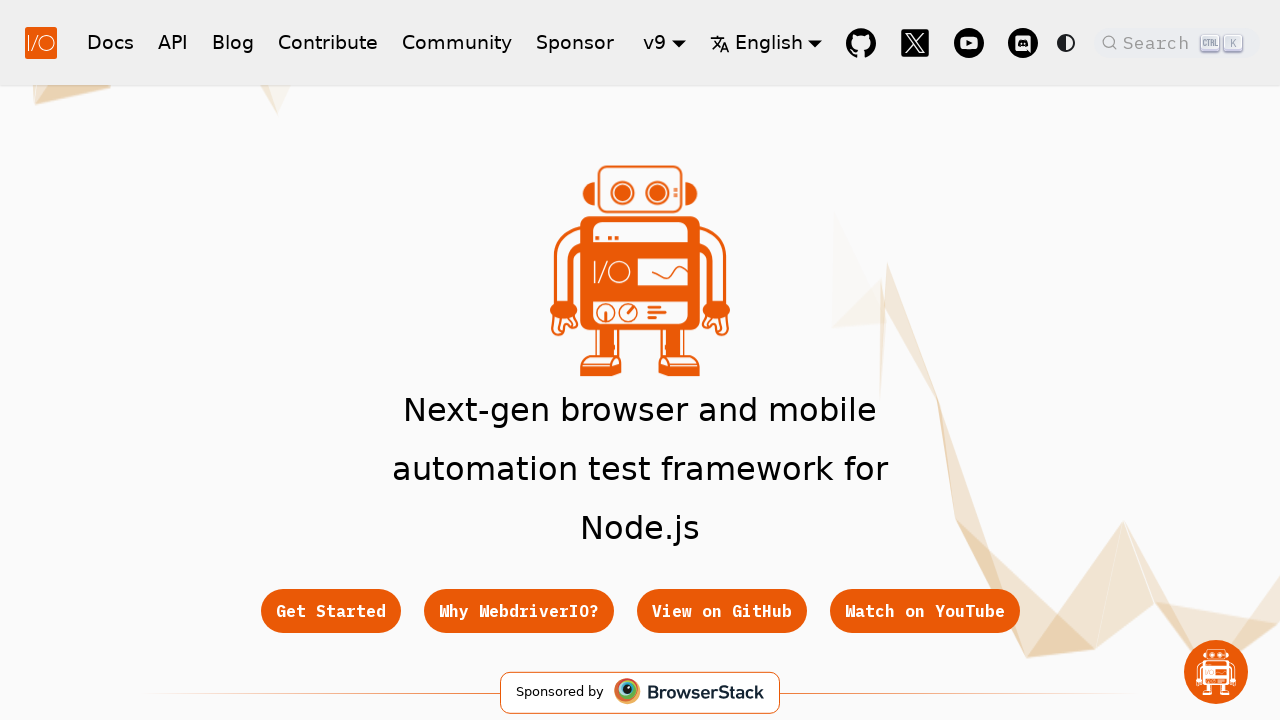

Located API documentation navbar link element
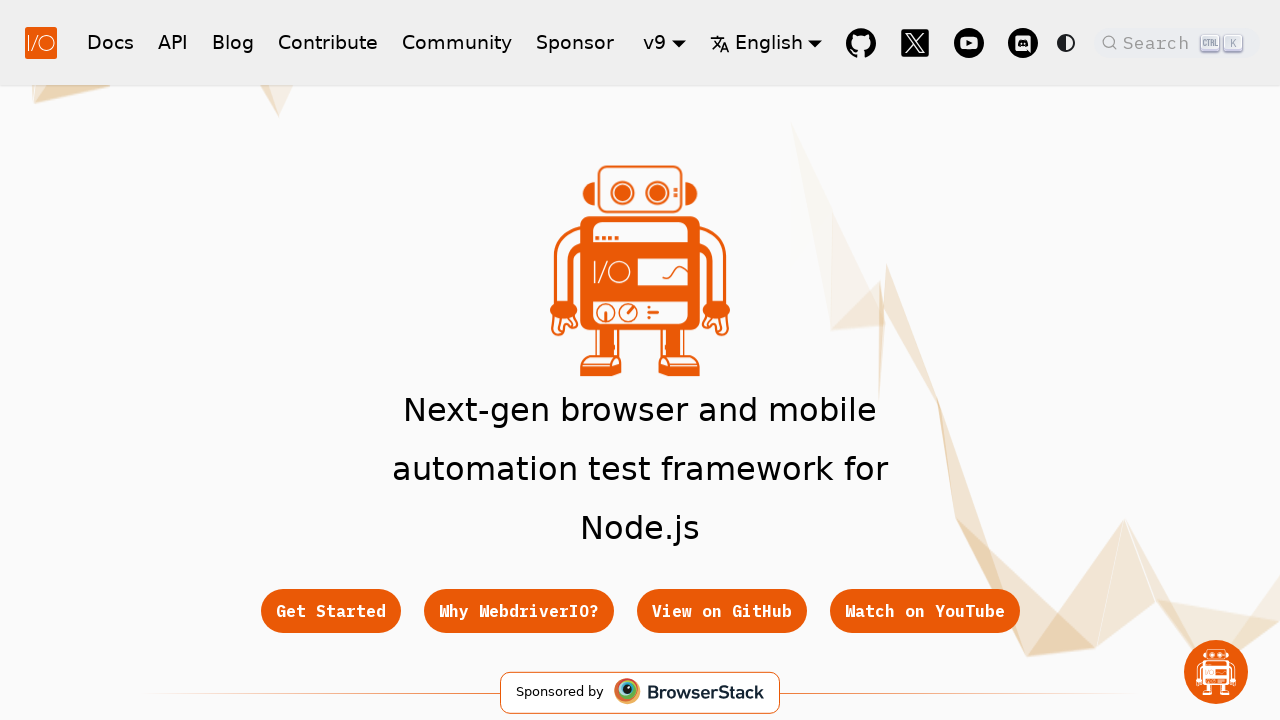

Waited for API documentation navbar link to be visible
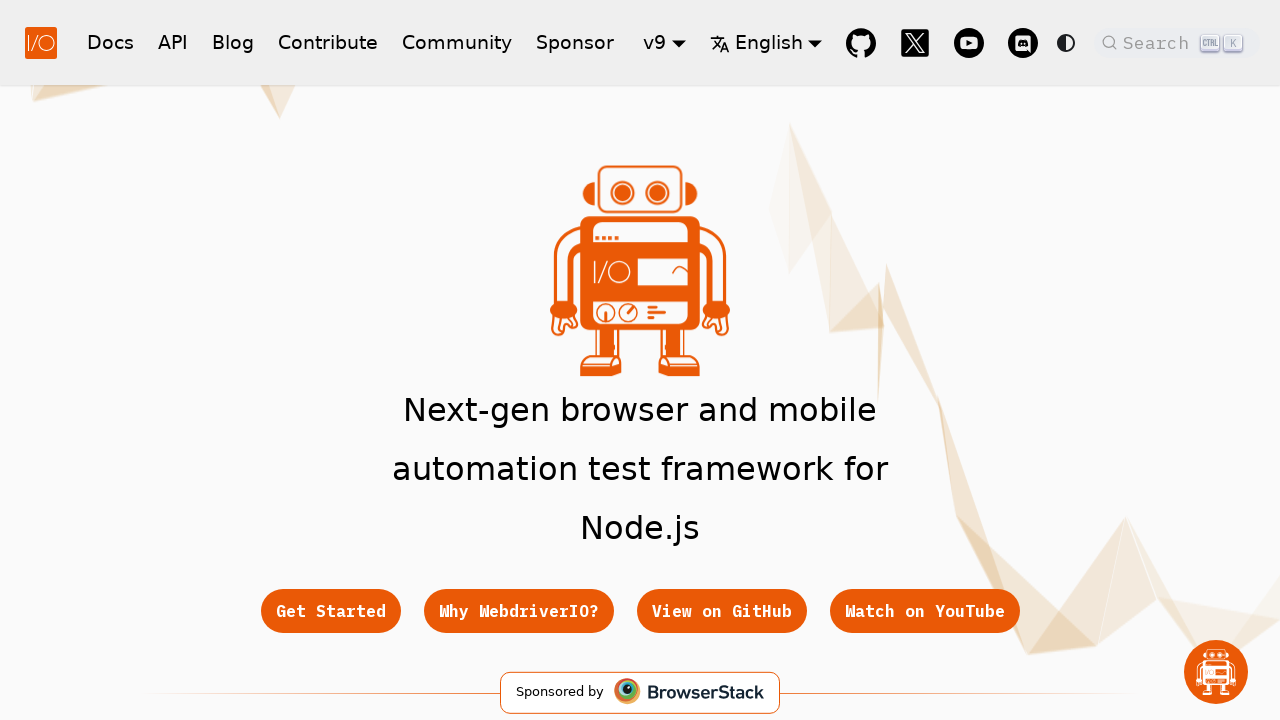

Verified that API documentation navbar link is visible on WebdriverIO homepage
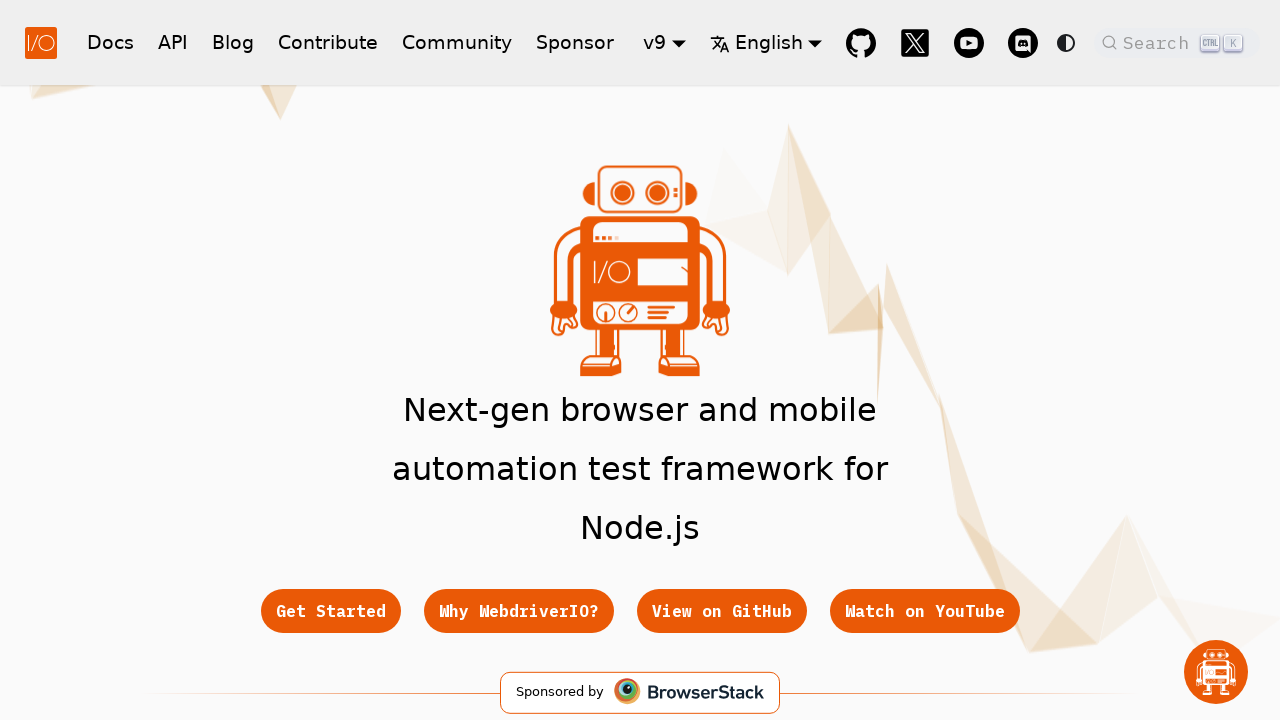

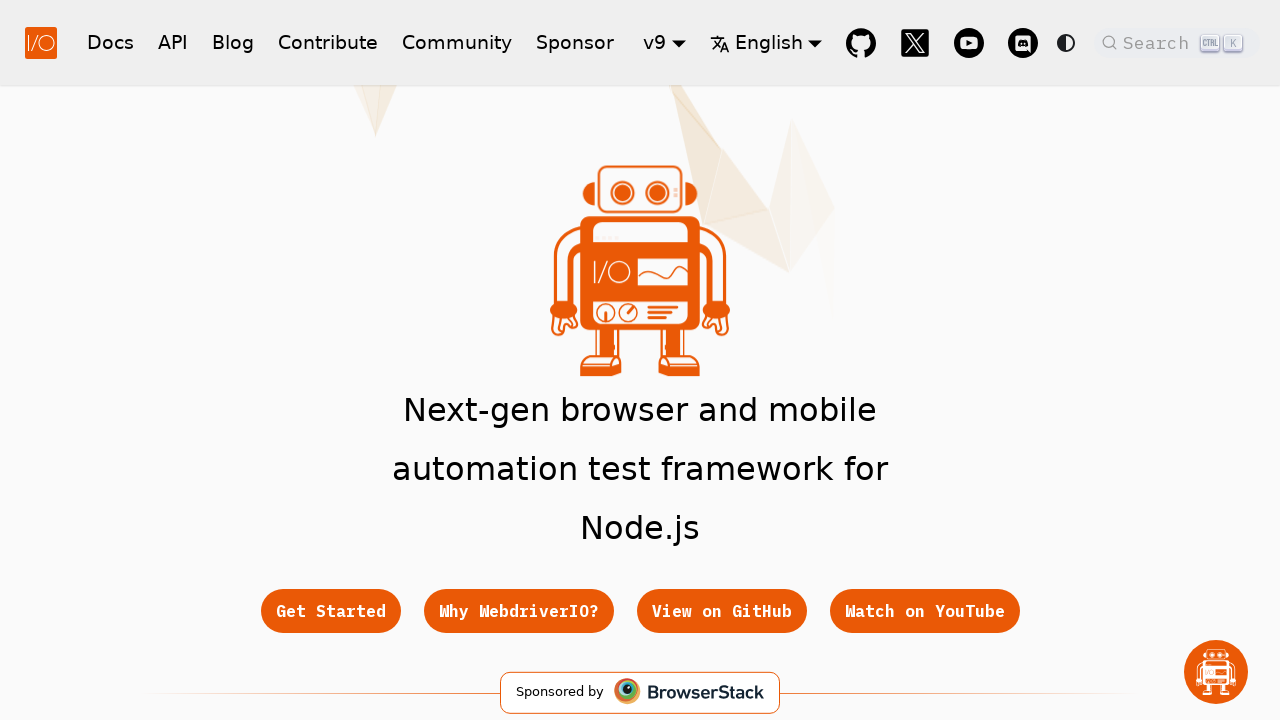